Tests page scrolling by scrolling to a link element and clicking it to navigate to another page.

Starting URL: http://www.testdiary.com/training/selenium/selenium-test-page/

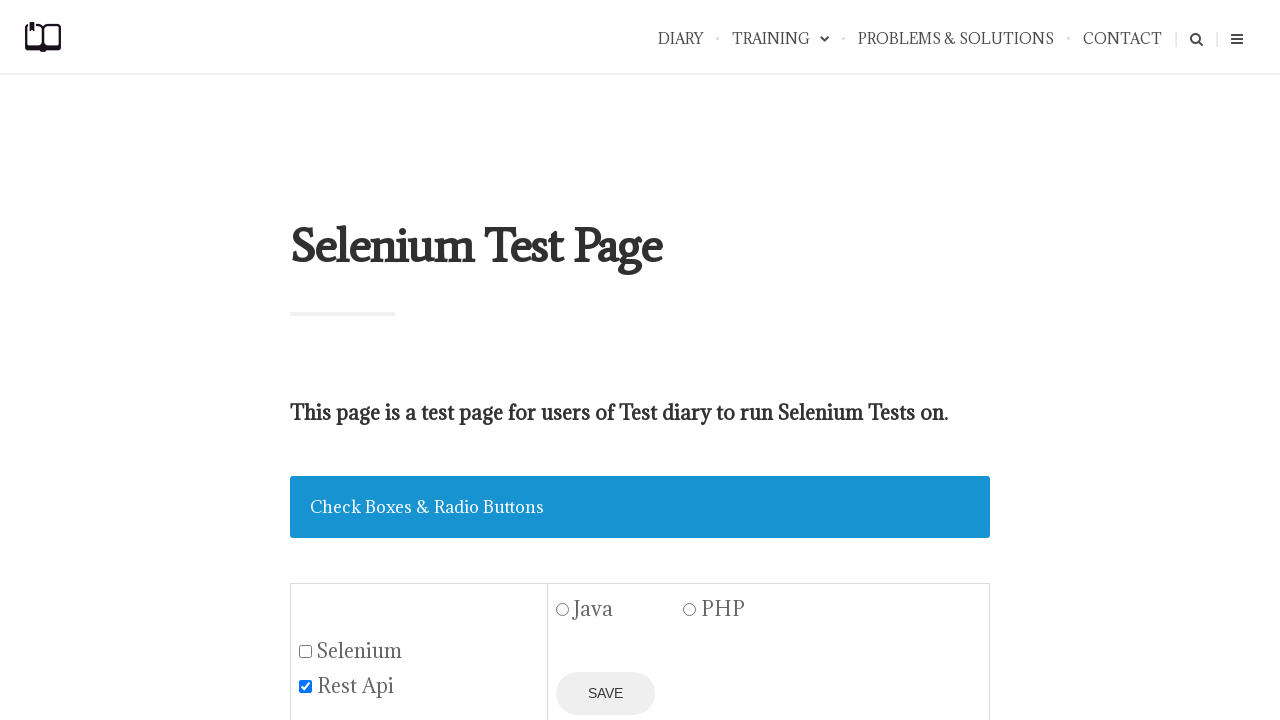

Waited for 'Open page in the same window' link to be visible
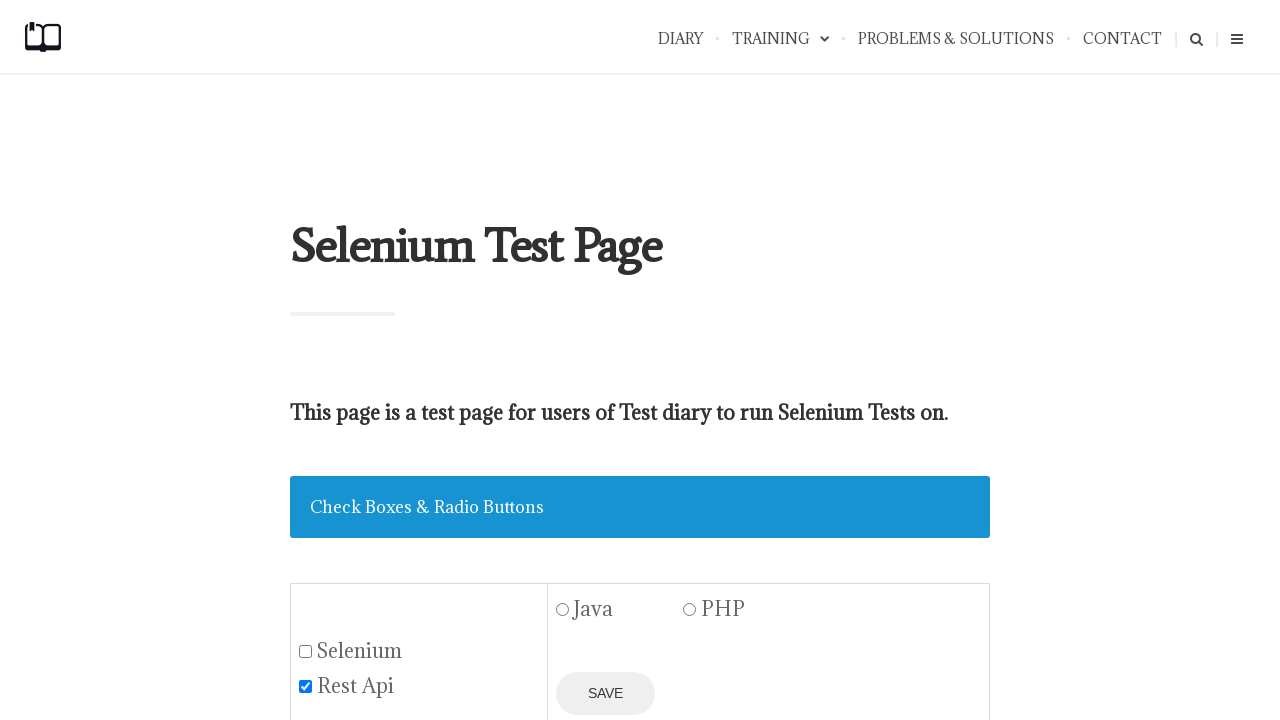

Clicked 'Open page in the same window' link and scrolled to it at (434, 360) on text=Open page in the same window
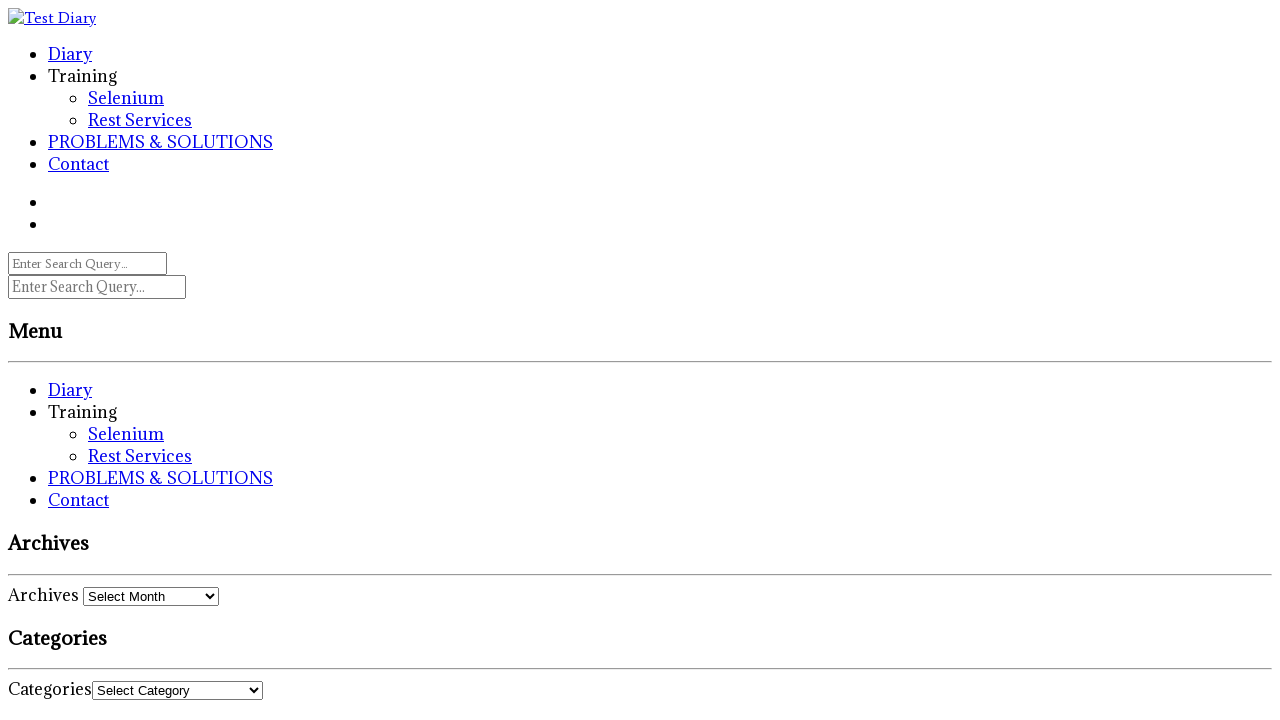

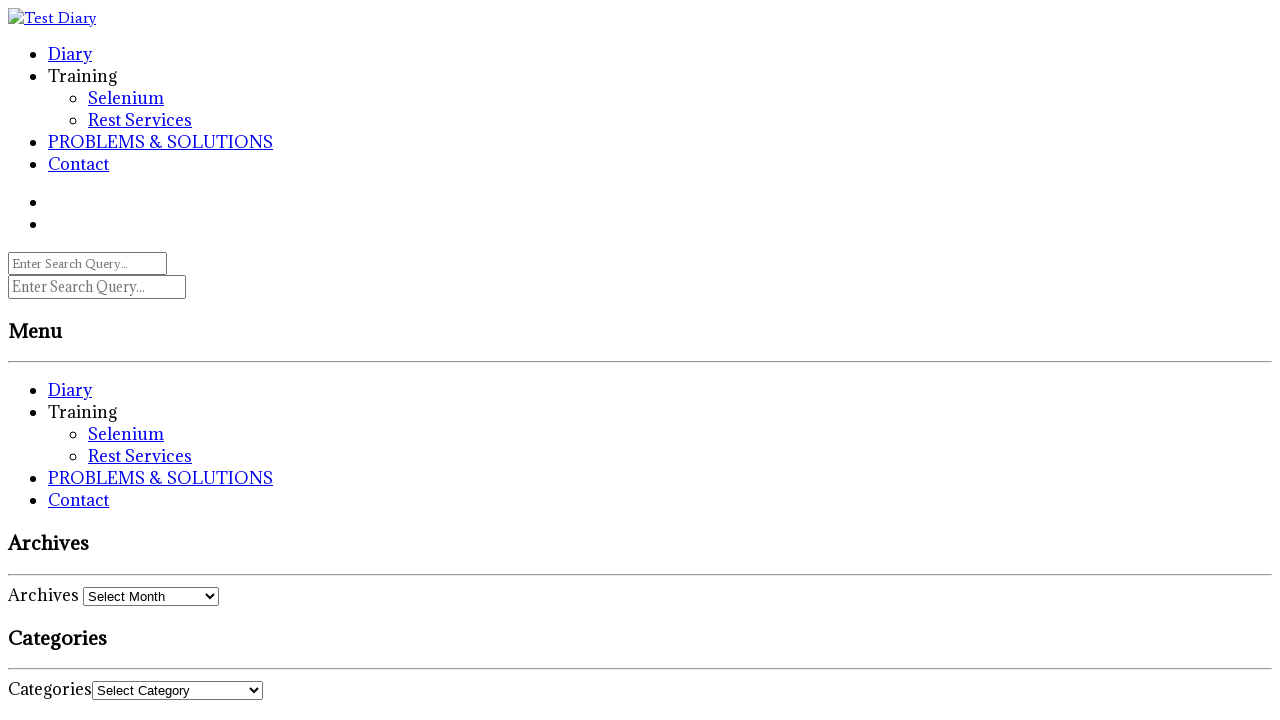